Navigates to the Jobs page by clicking on the first menu option and verifies the page title

Starting URL: https://alchemy.hguy.co/jobs/

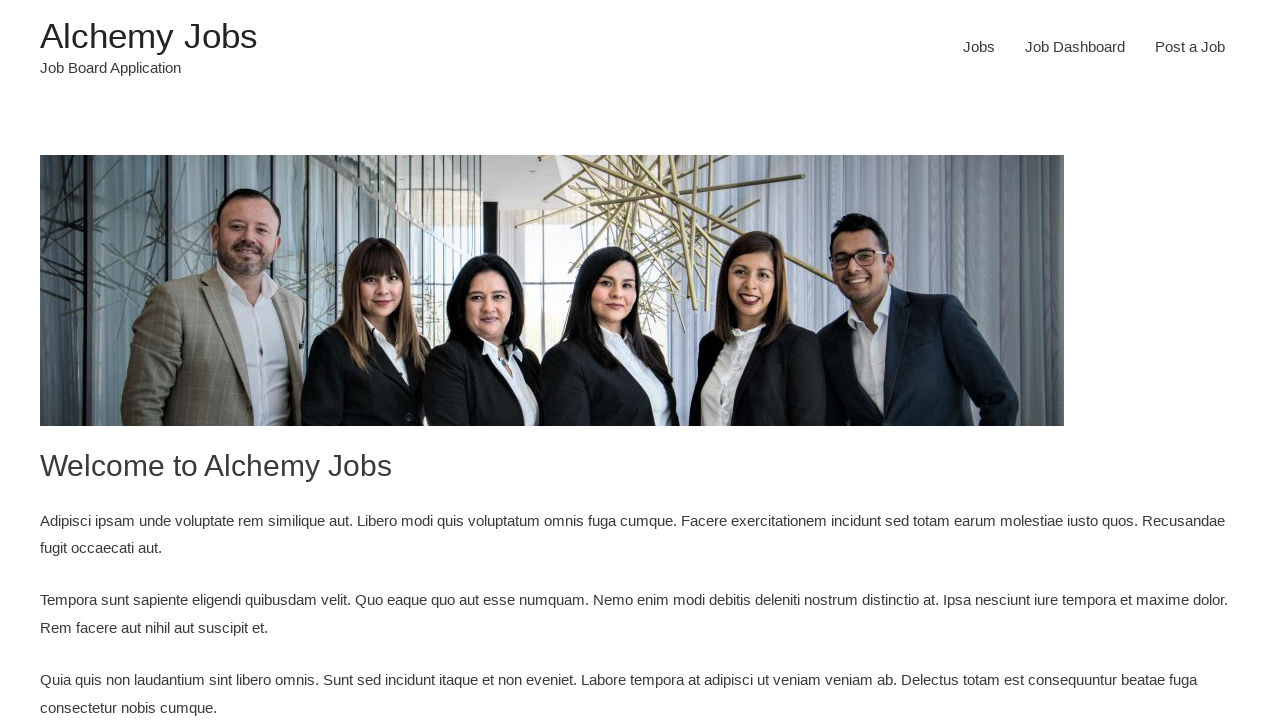

Located all menu options in primary menu
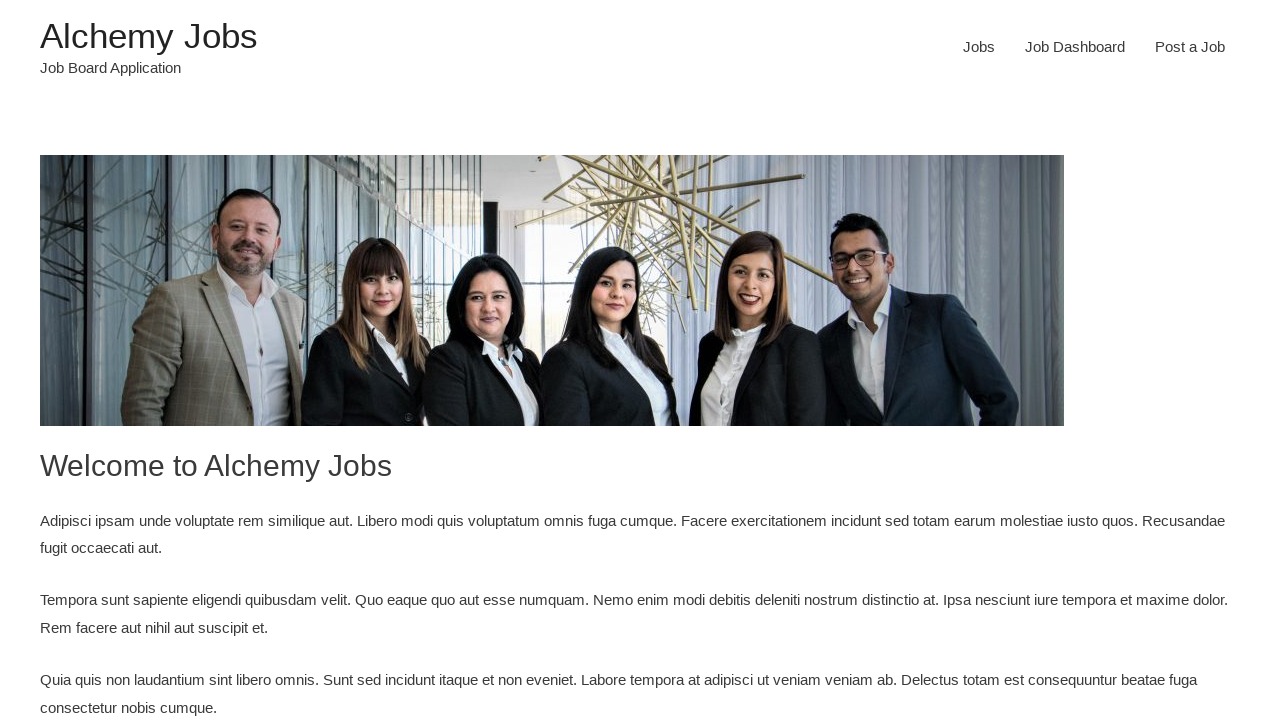

Clicked on first menu option (Jobs) at (979, 47) on xpath=//ul[@id='primary-menu']//a >> nth=0
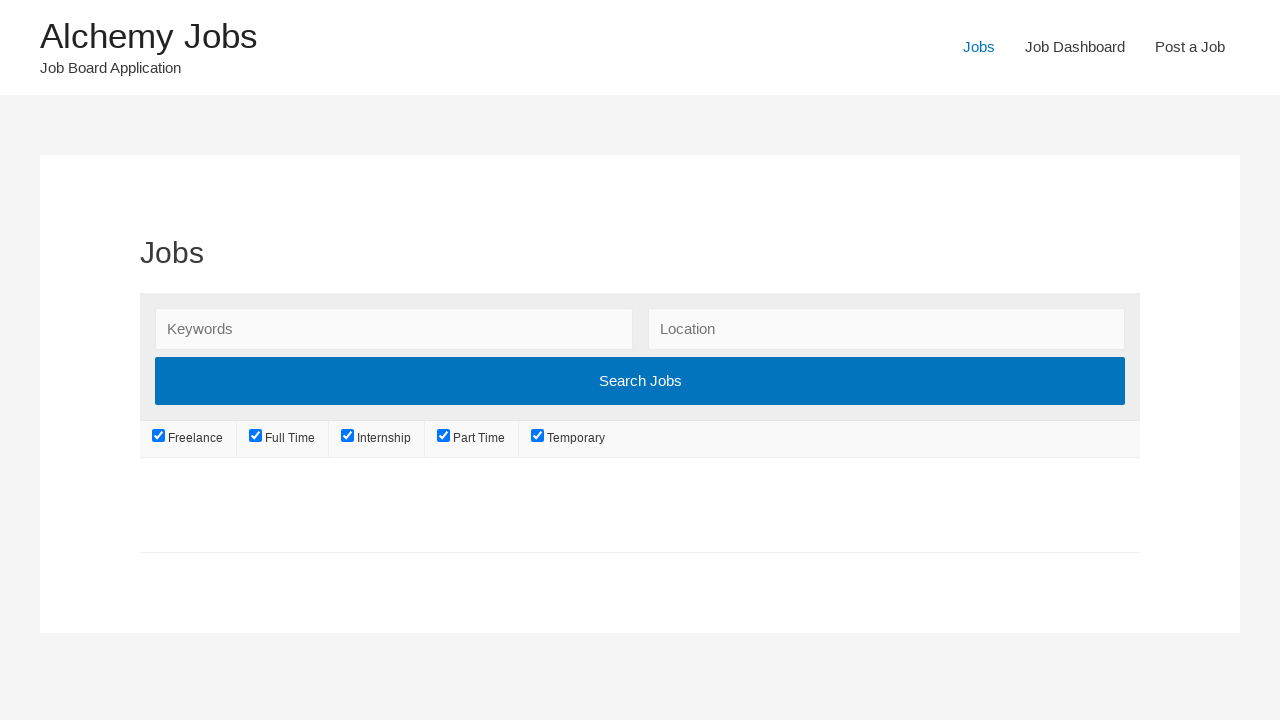

Waited for navigation to Jobs page URL
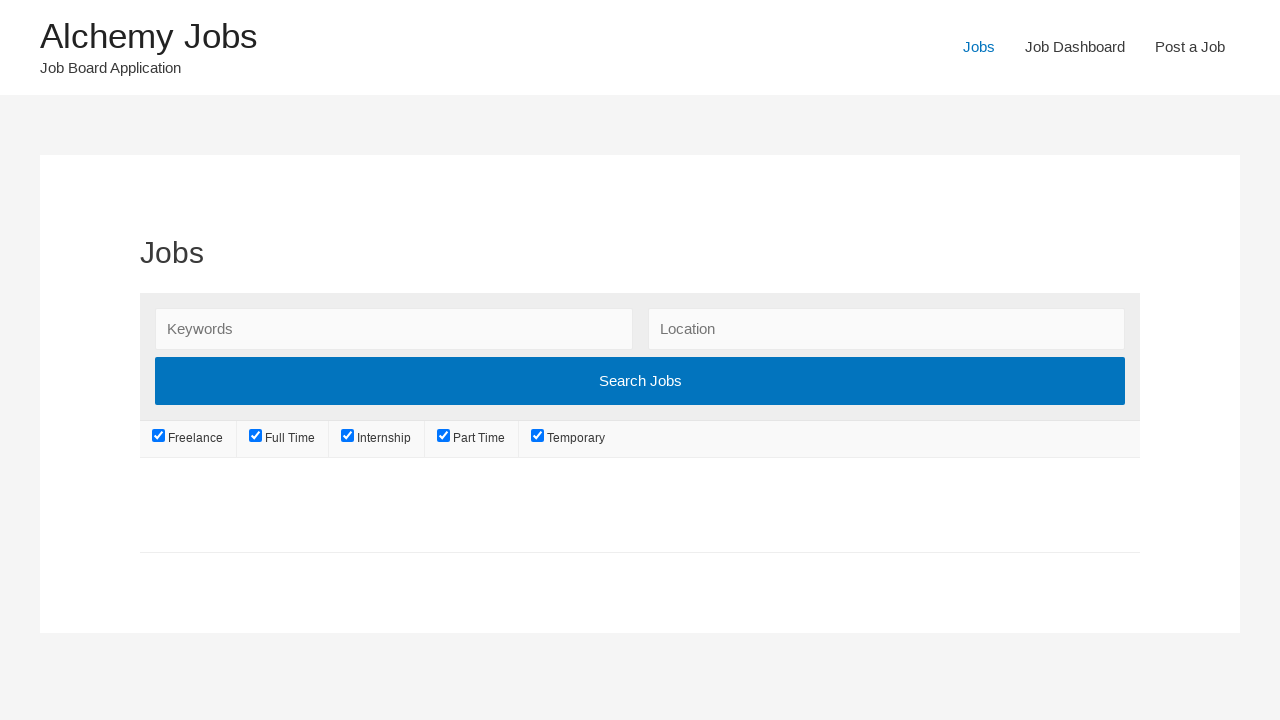

Retrieved page title: Jobs – Alchemy Jobs
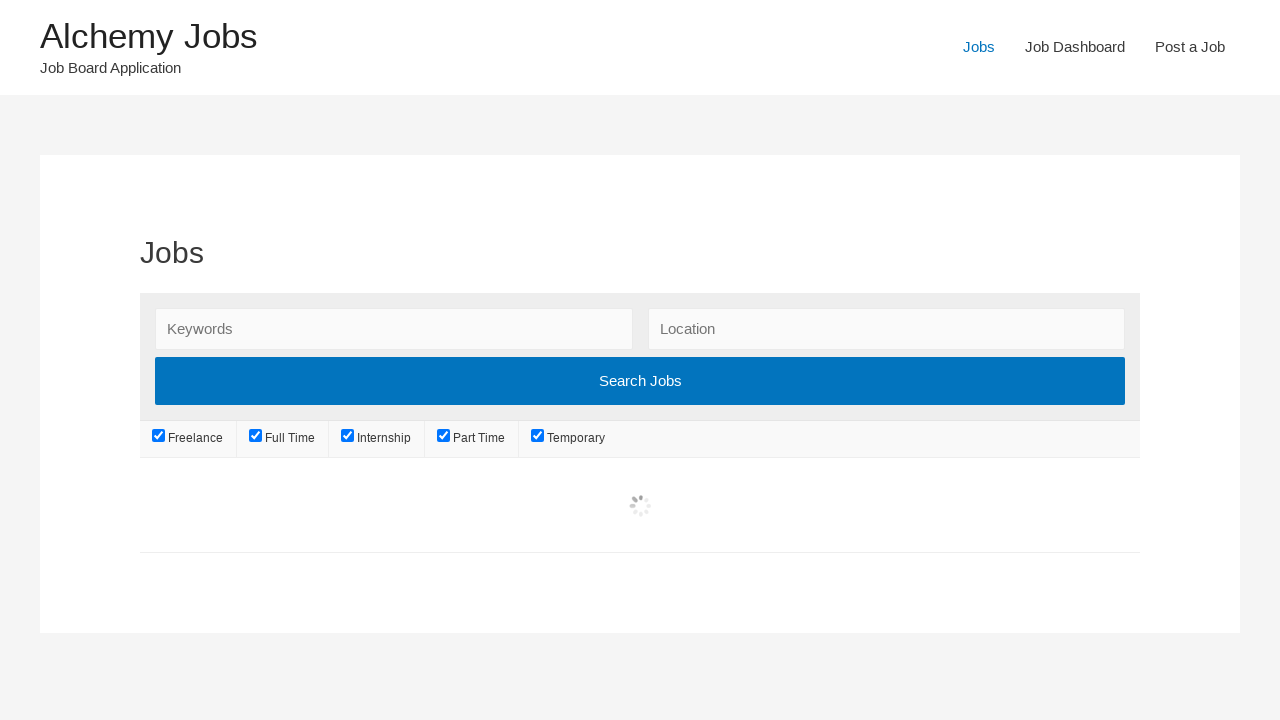

Printed page title to console
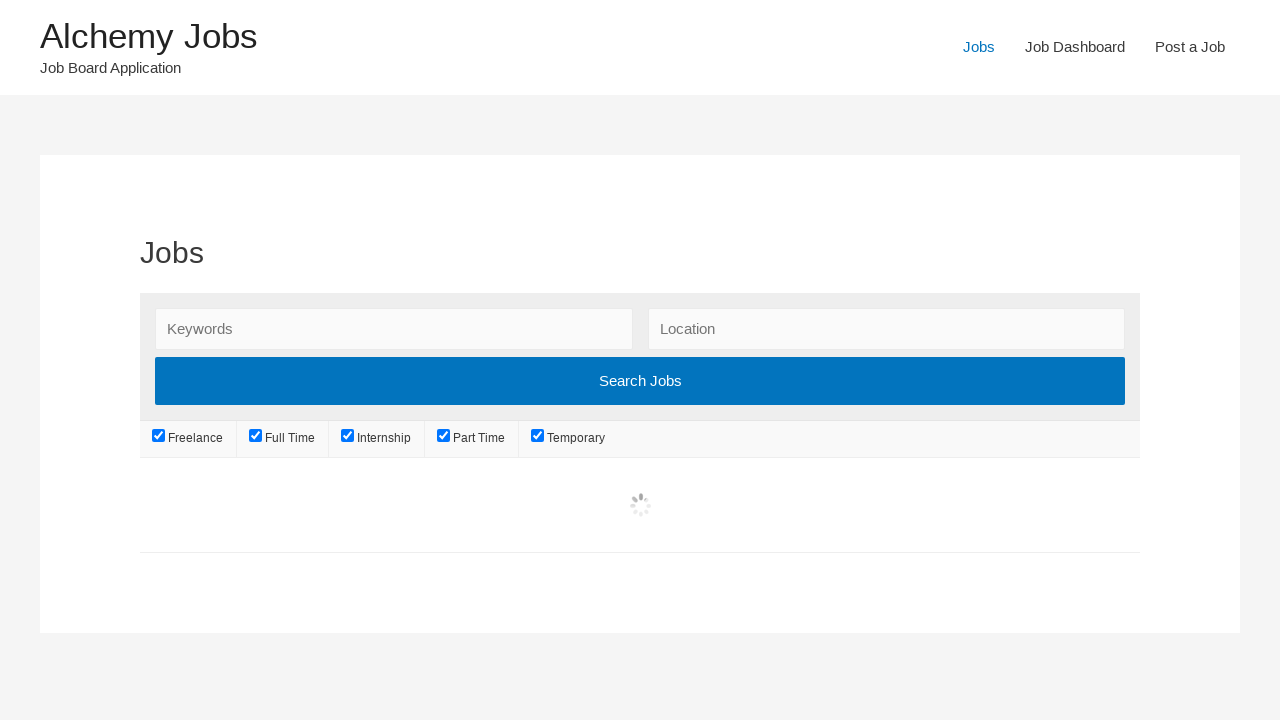

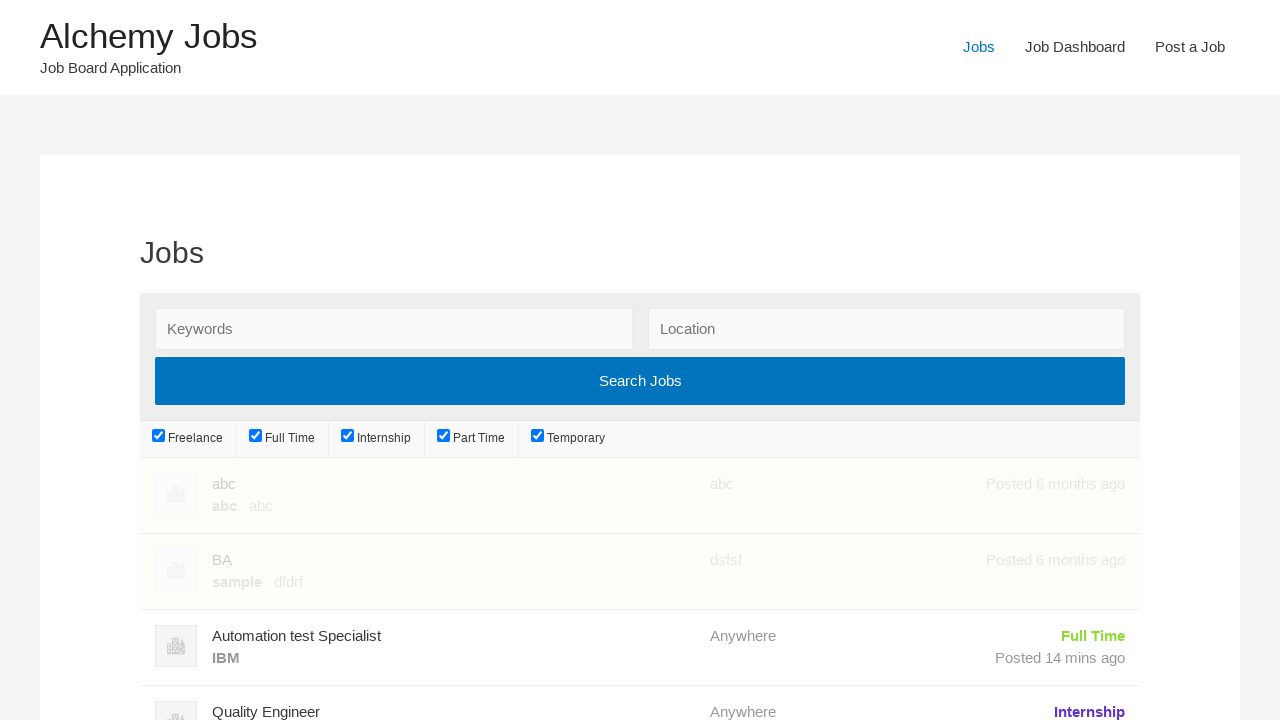